Tests dynamic content loading by clicking the Start button and verifying that "Hello World!" text appears after loading completes

Starting URL: https://the-internet.herokuapp.com/dynamic_loading/1

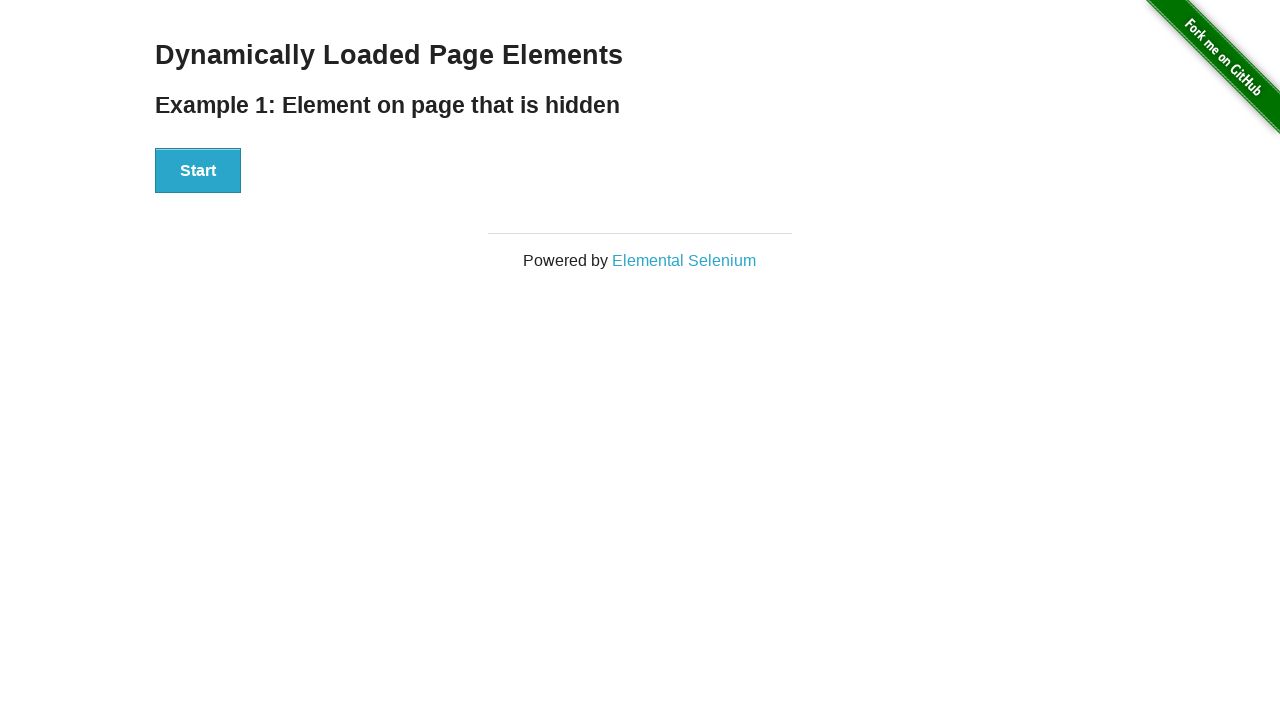

Clicked the Start button to trigger dynamic content loading at (198, 171) on xpath=//button
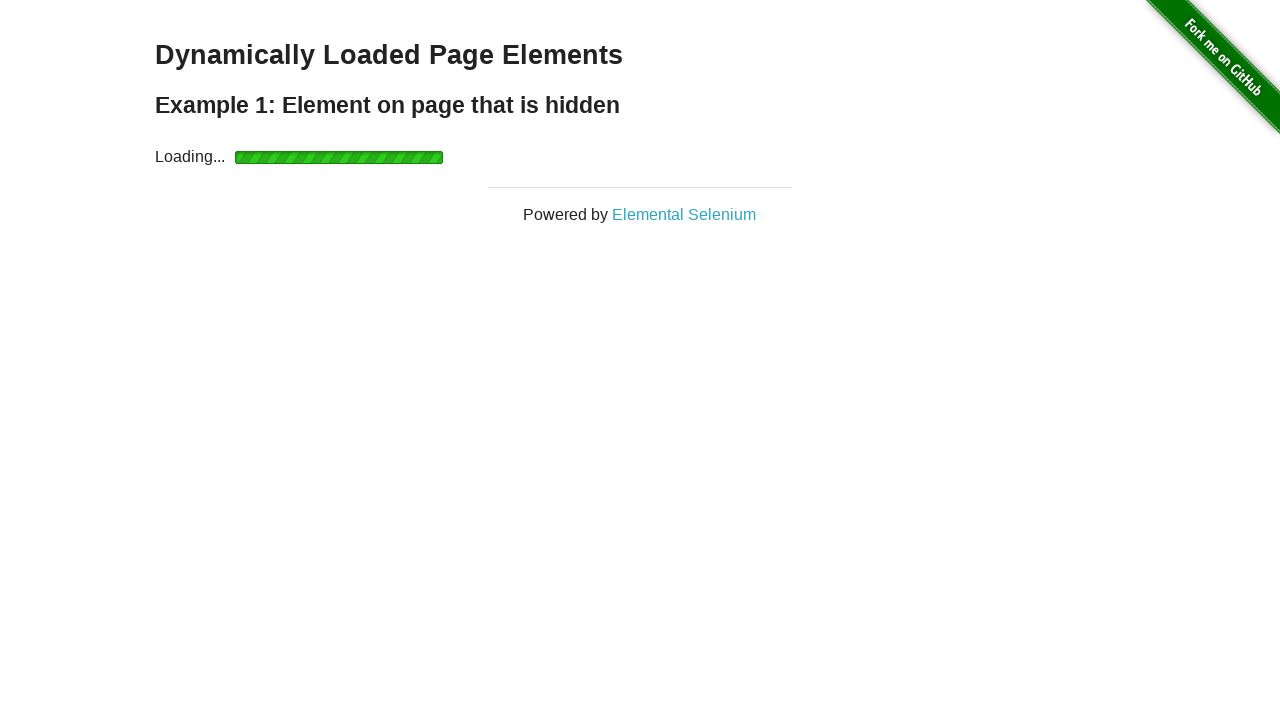

Waited for Hello World text to become visible after loading completes
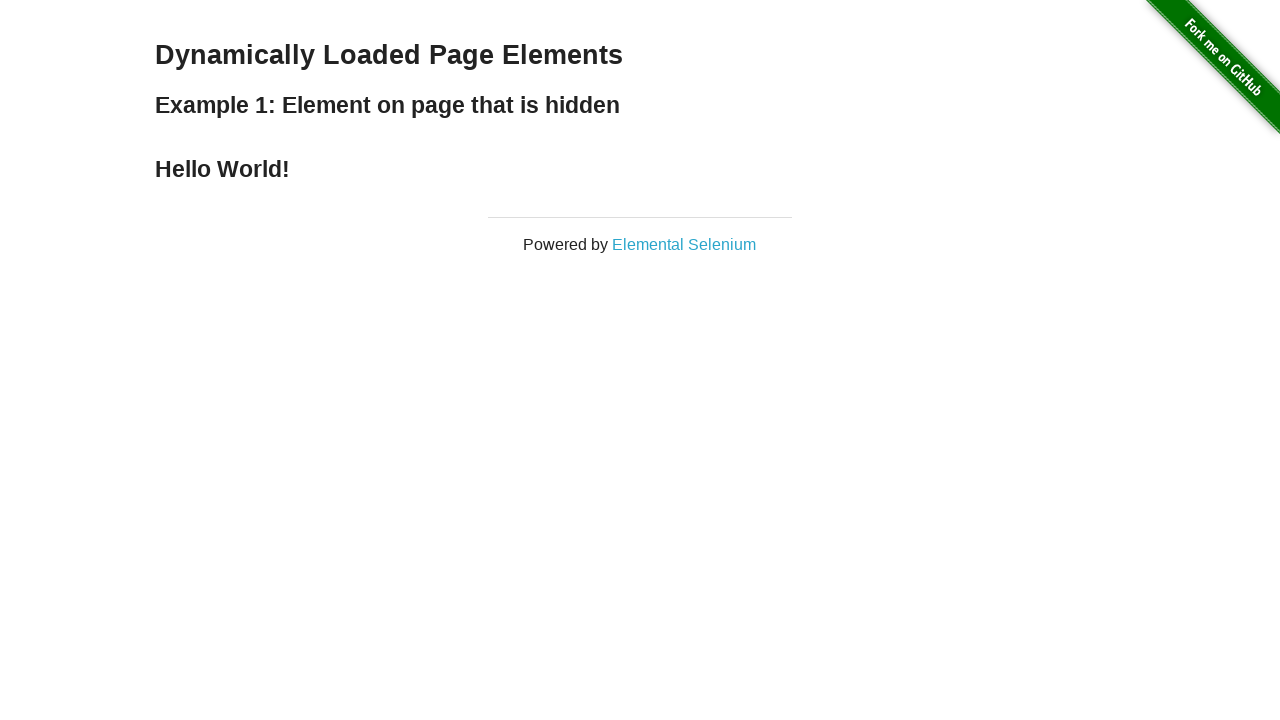

Located the Hello World text element
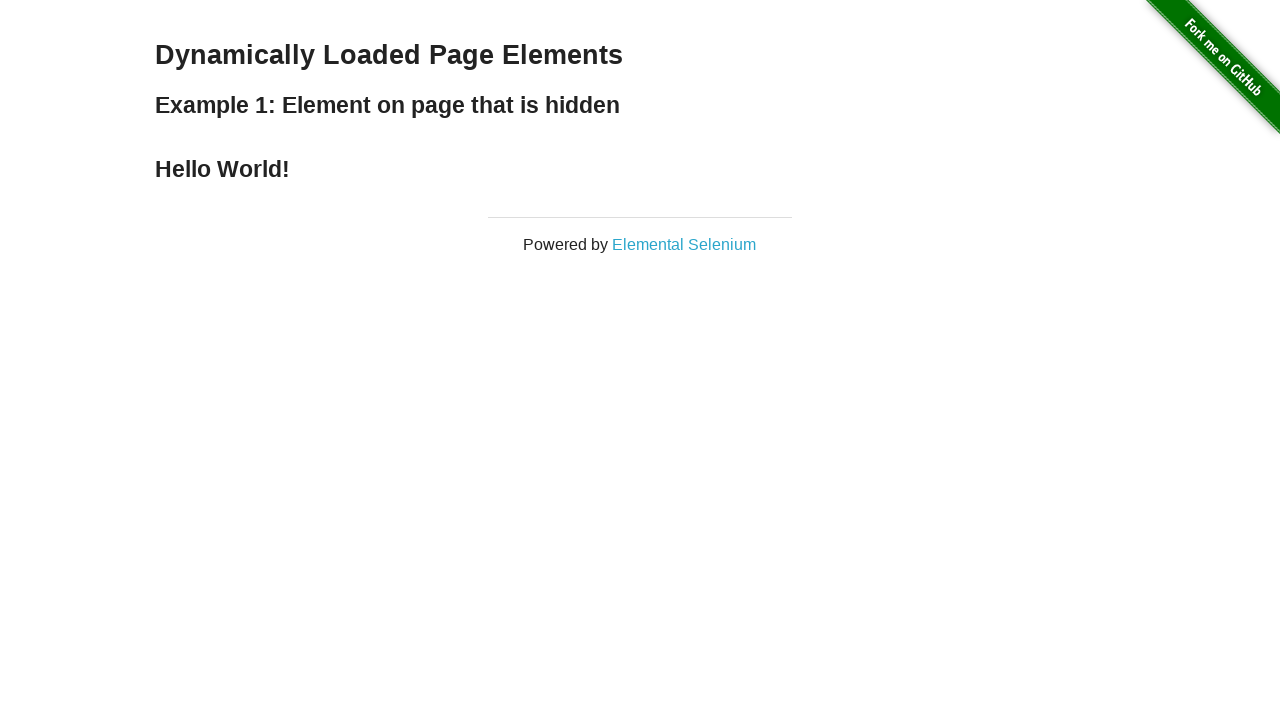

Verified that Hello World text content matches expected value
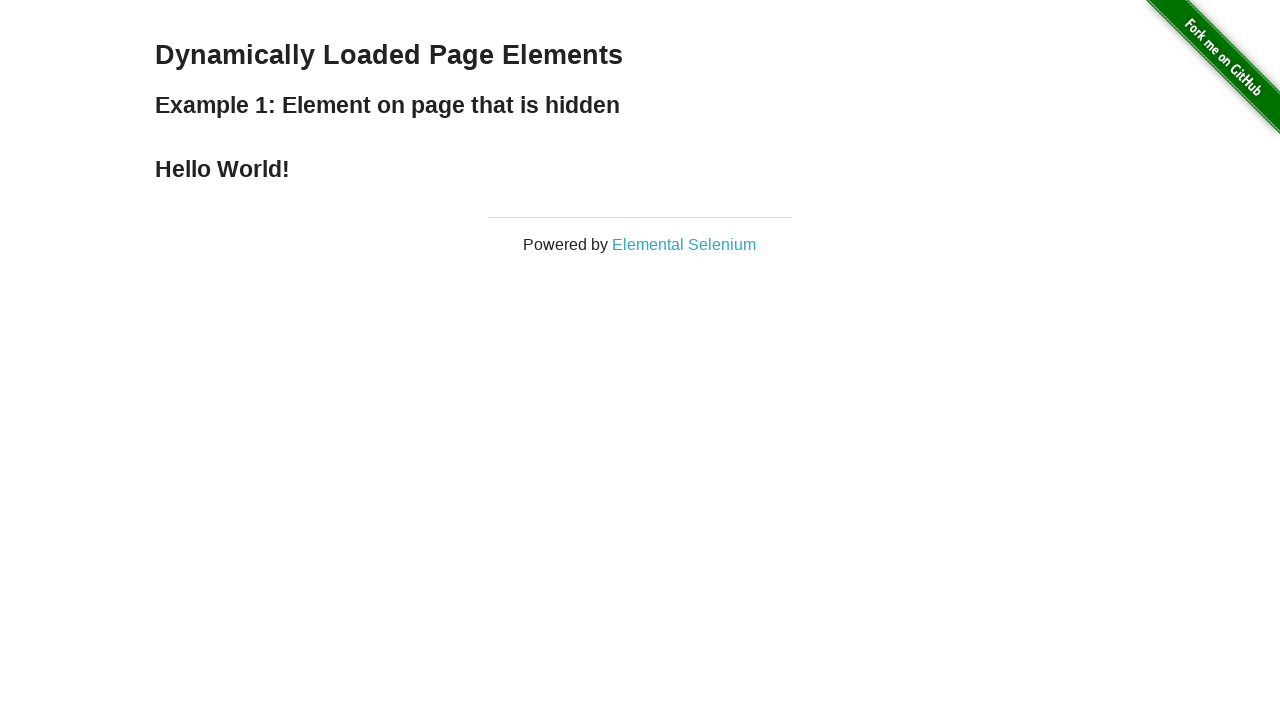

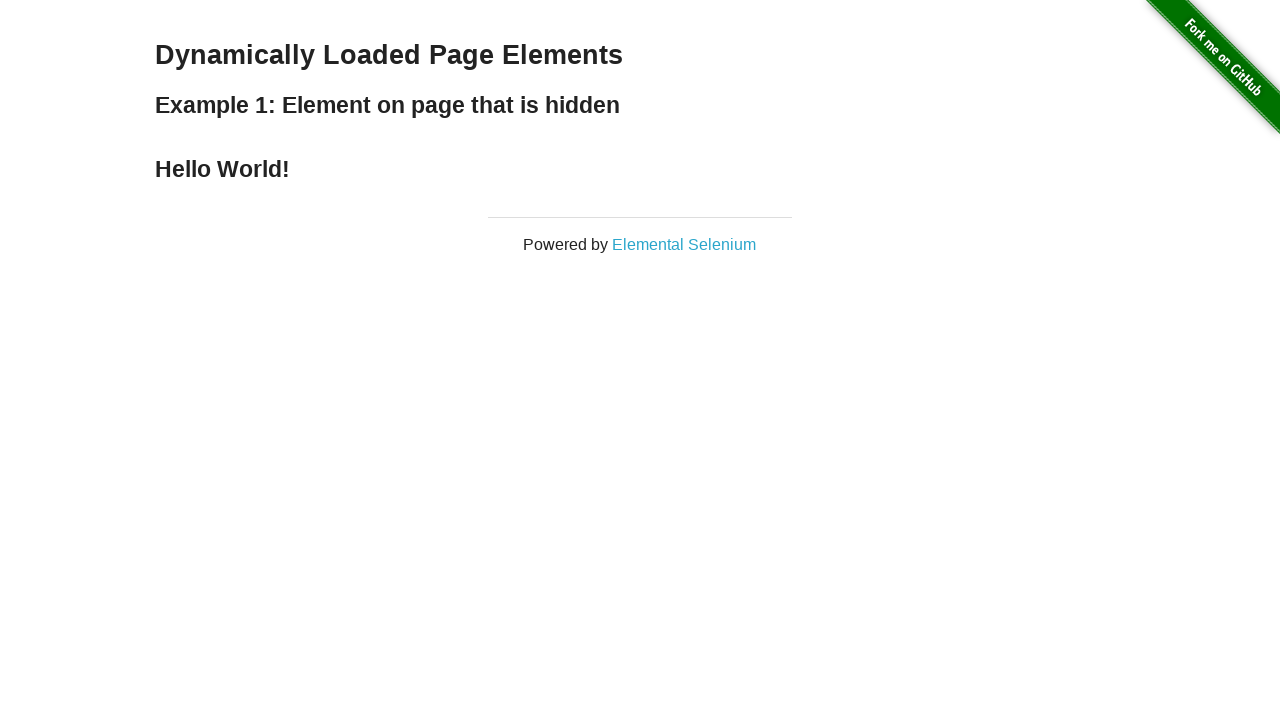